Tests the Selenium web form by filling text input, password, selecting dropdown option, entering datalist value, and submitting the form

Starting URL: https://www.selenium.dev/selenium/web/web-form.html

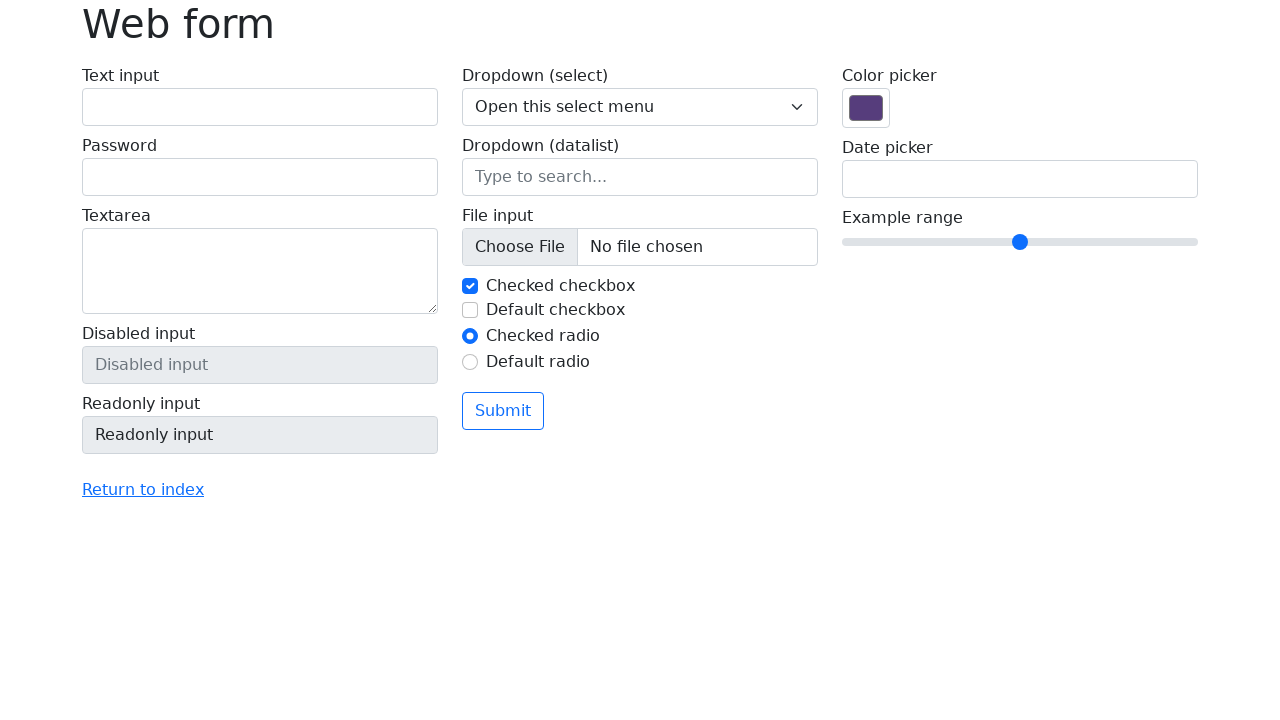

Filled text input field with 'Selenium' on #my-text-id
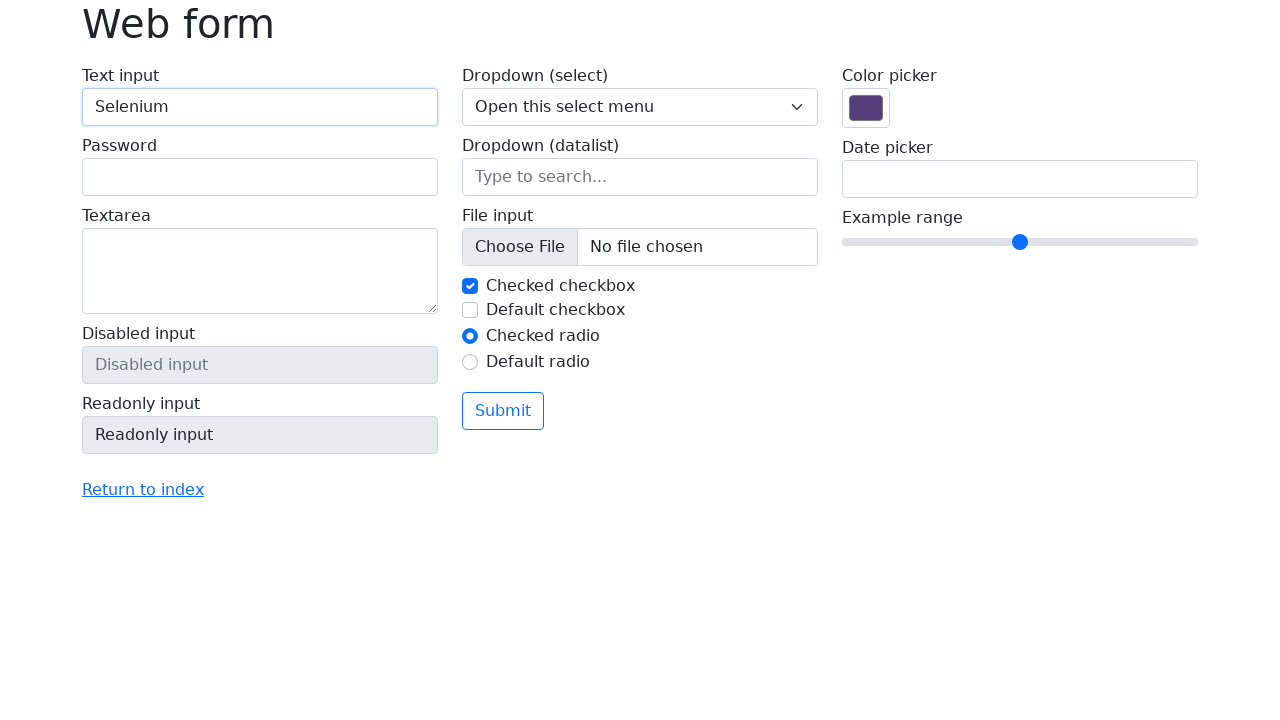

Filled password field with '12345' on input[name='my-password']
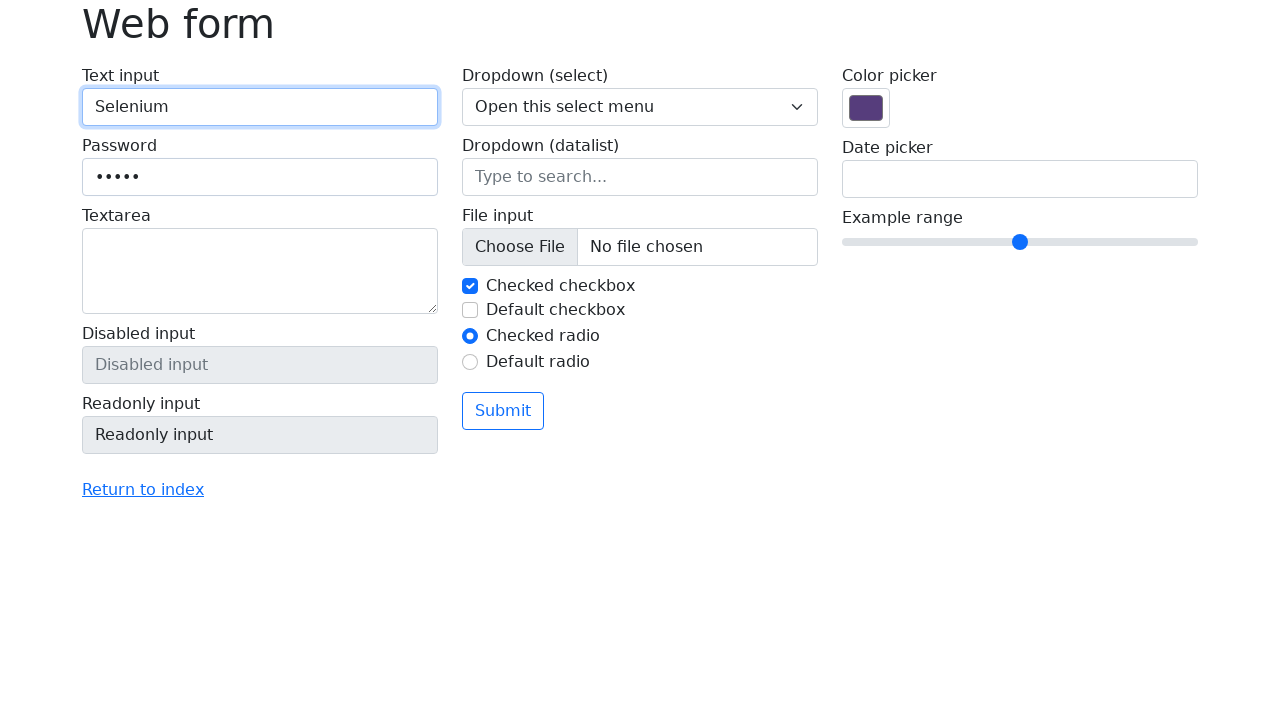

Selected dropdown option with value 3 on select[name='my-select']
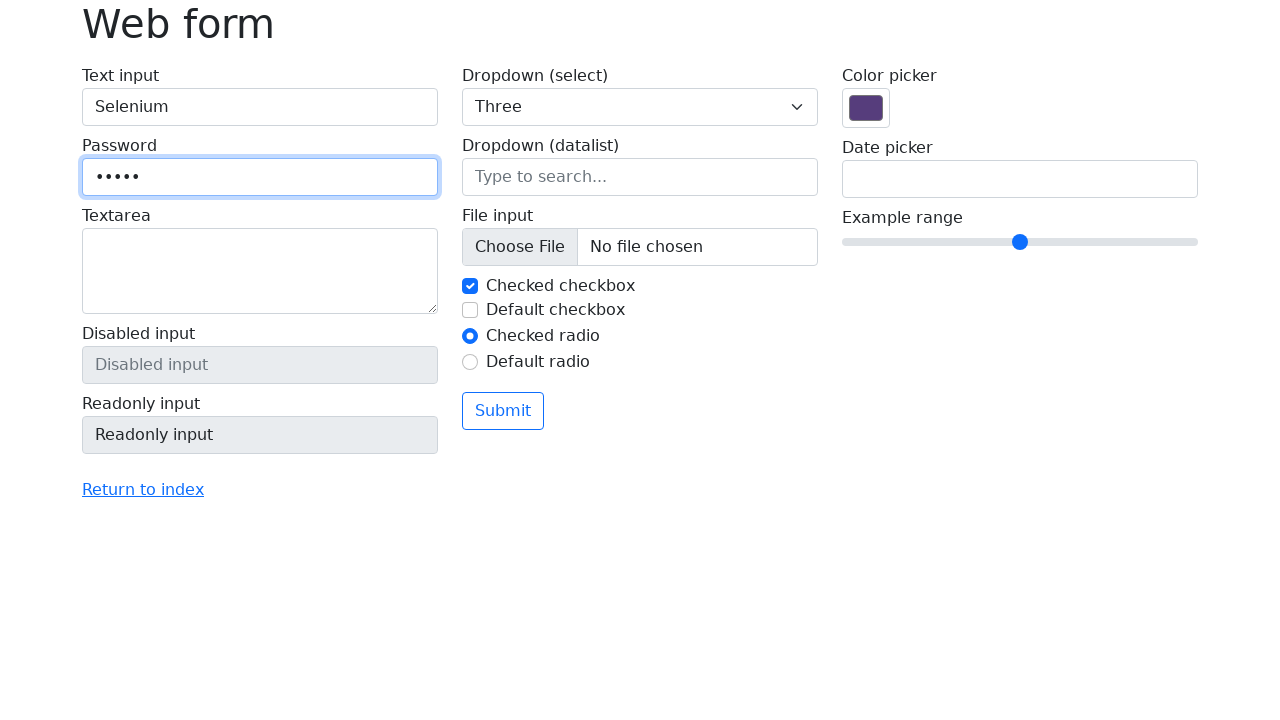

Filled datalist input with 'Seattle' on input[name='my-datalist']
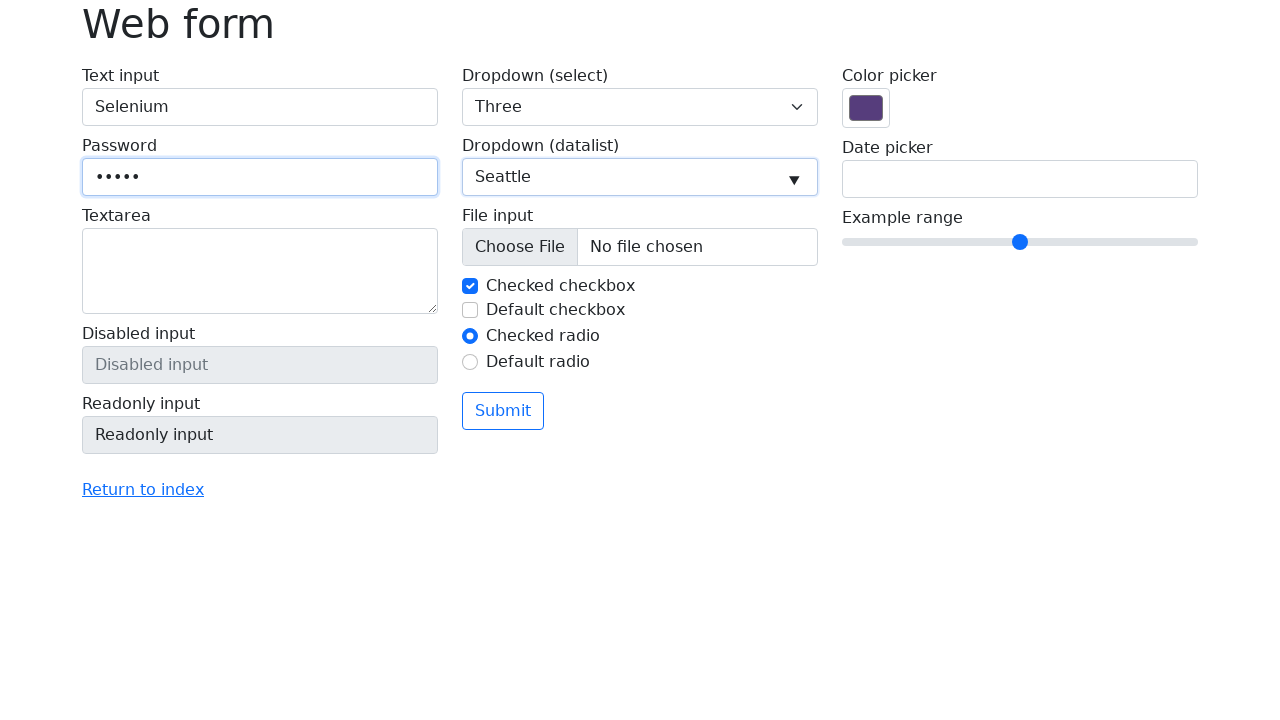

Clicked submit button to submit form at (503, 411) on button[type='submit']
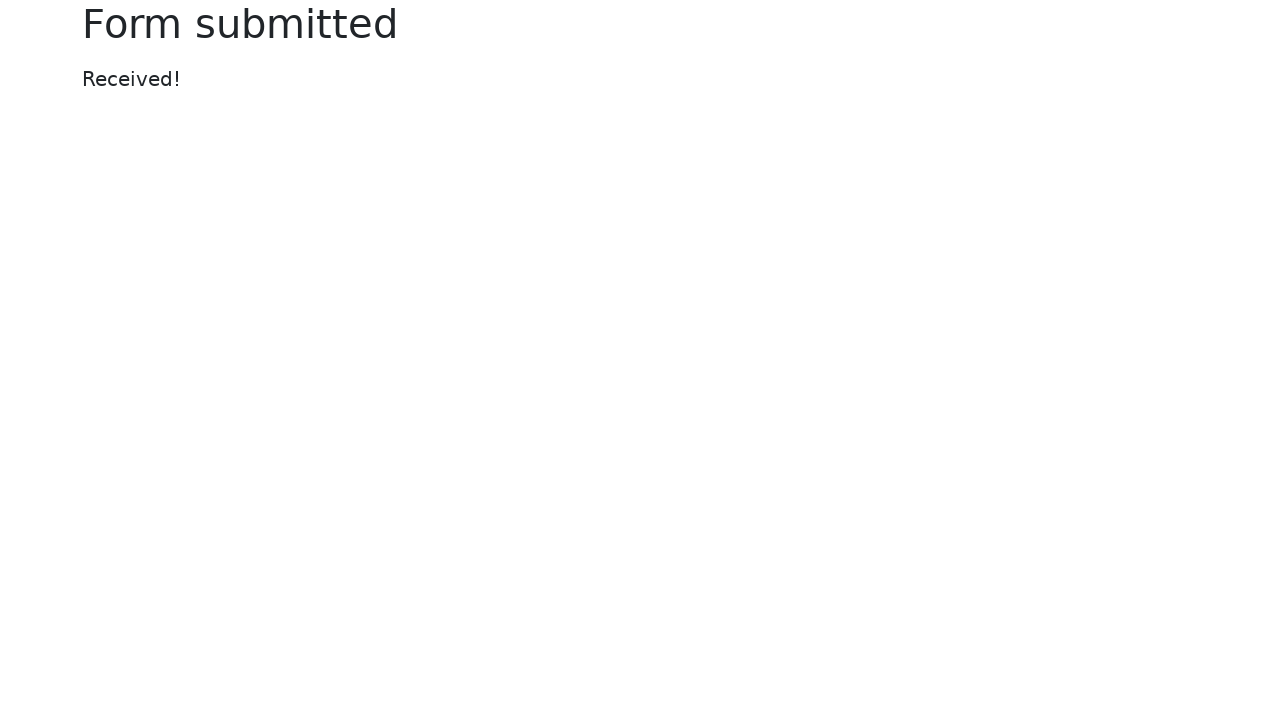

Form submission confirmation message appeared
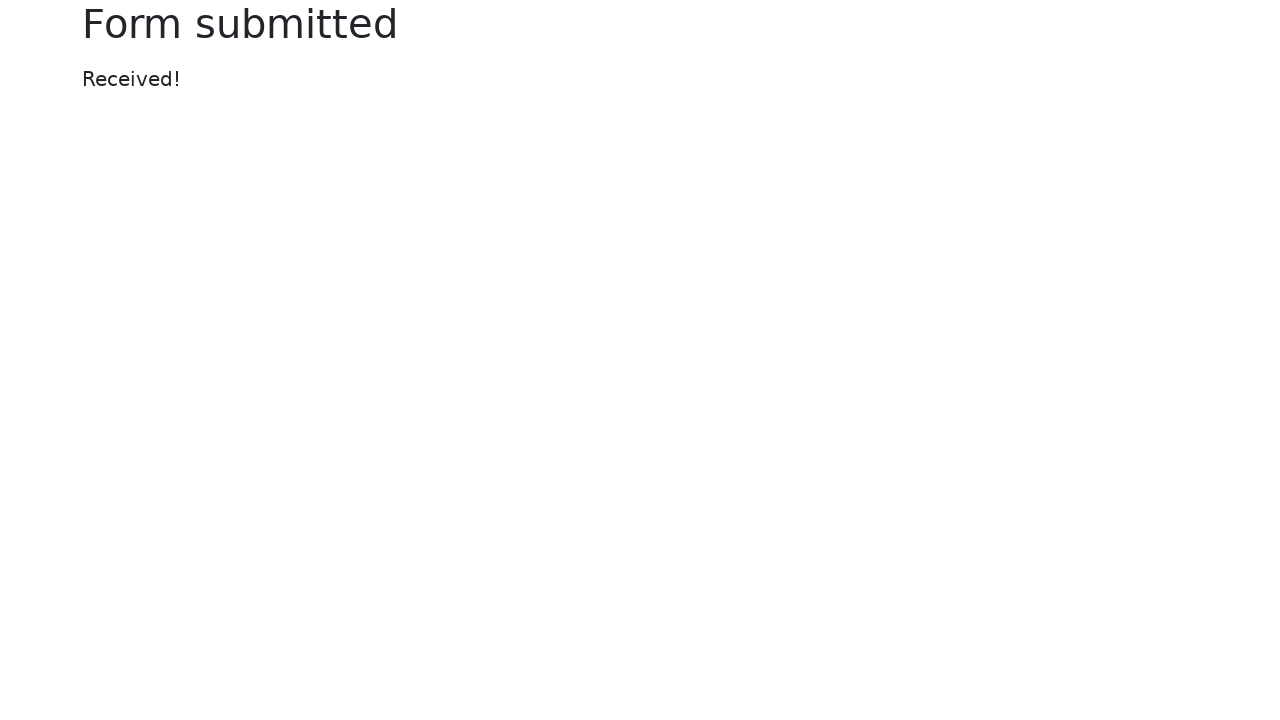

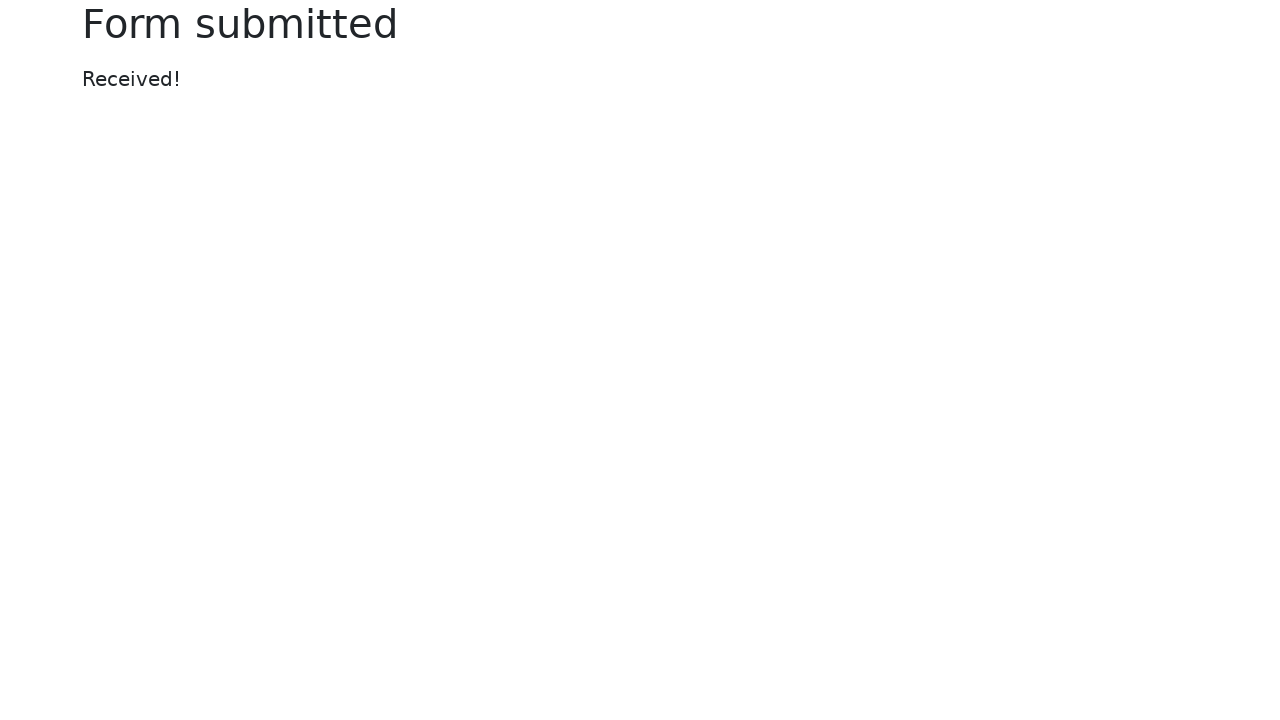